Verifies that the page title is 'Ryley Johnson' when navigating to the base URL

Starting URL: https://mrjohn5on.github.io/

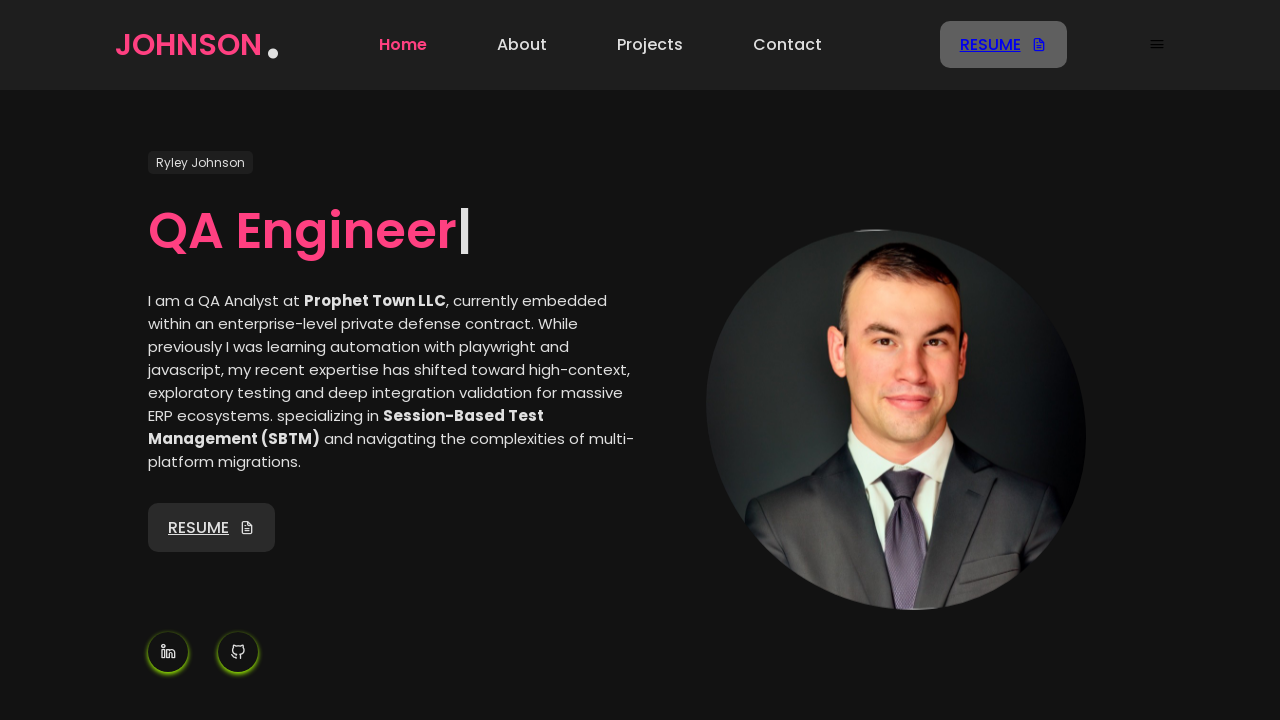

Verified page URL is https://mrjohn5on.github.io/
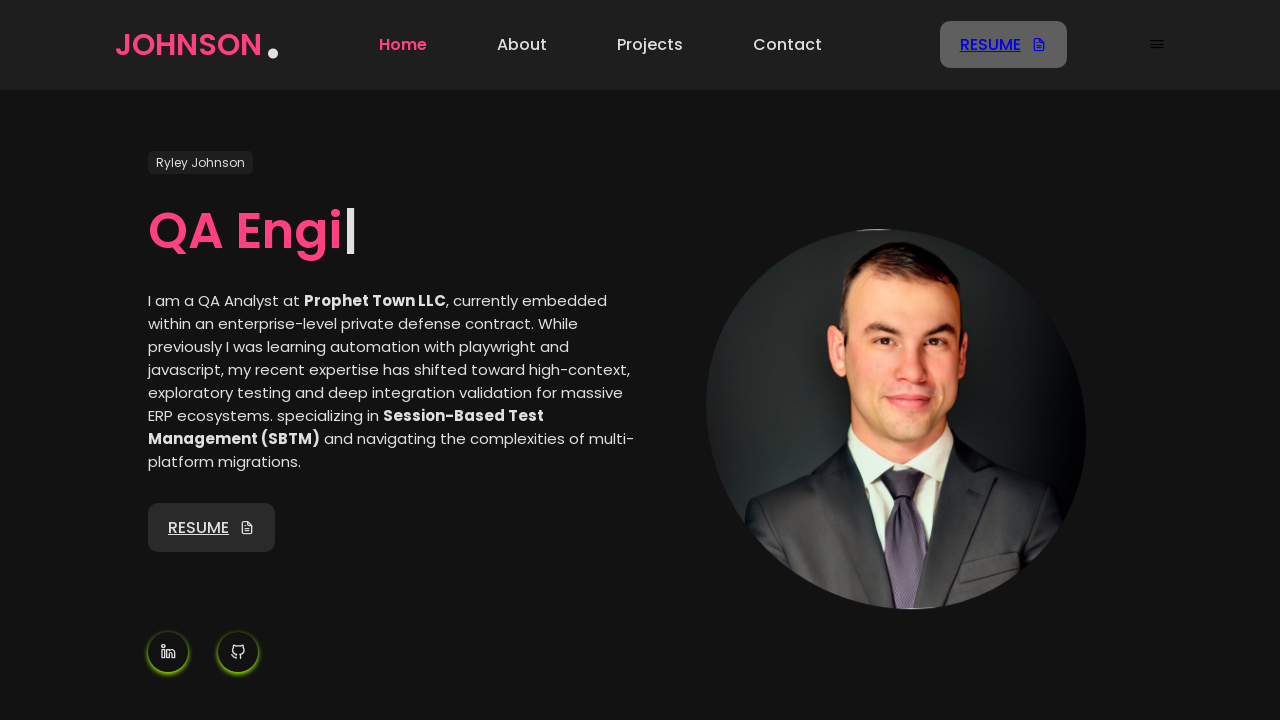

Verified page title is 'Ryley Johnson'
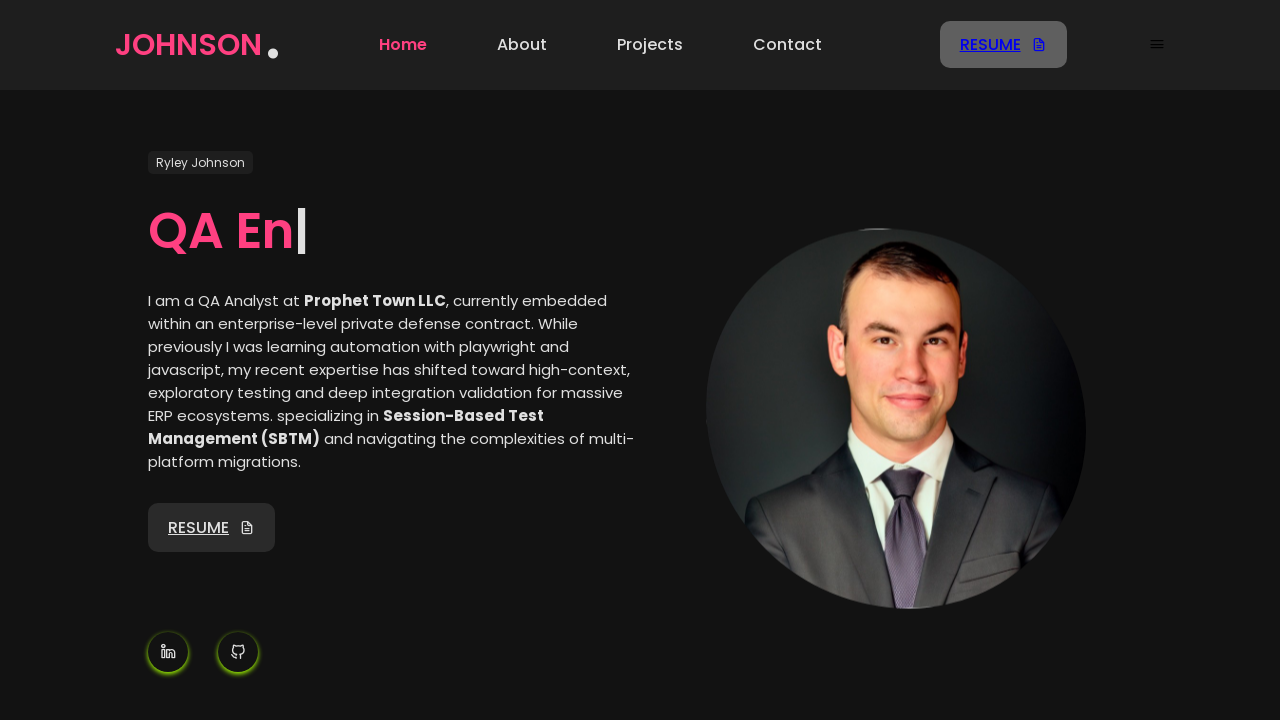

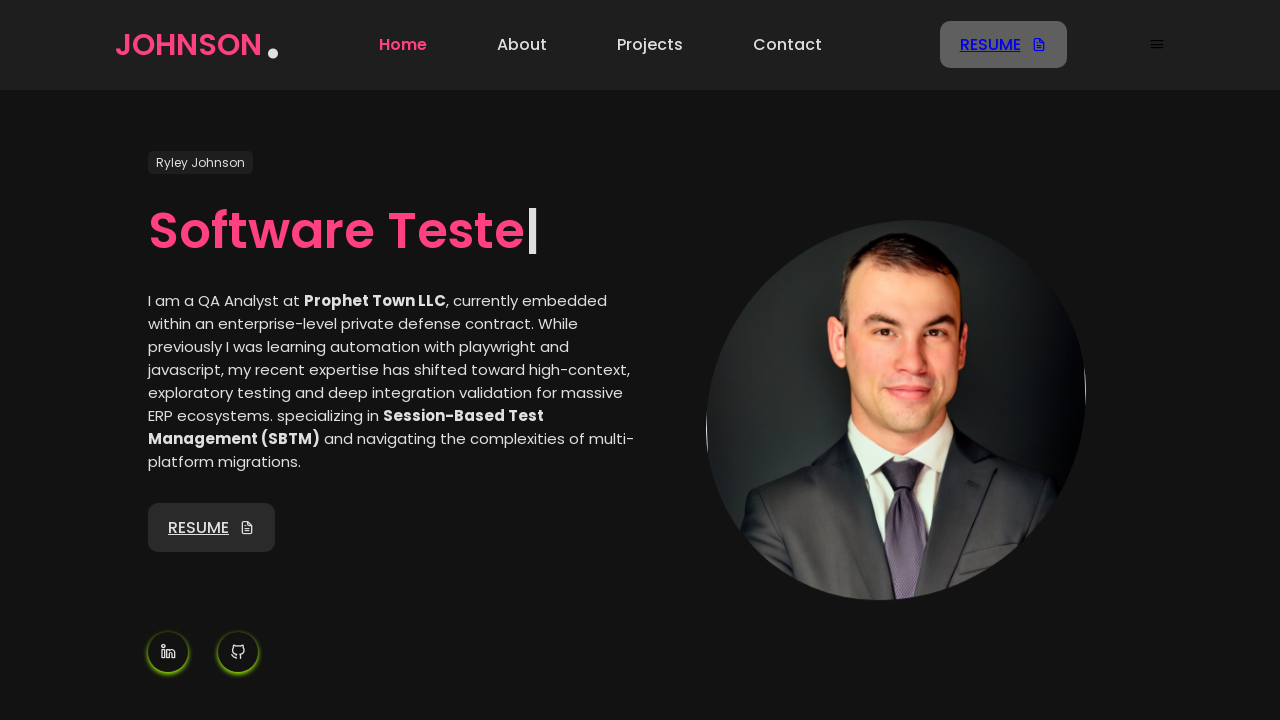